Navigates to a demo page with a table containing row-spanned cells and verifies the table structure and content is displayed correctly, including checking for specific user names, dates, clients, and projects in the table rows.

Starting URL: https://demo.atata.io/table-with-row-spanned-cells

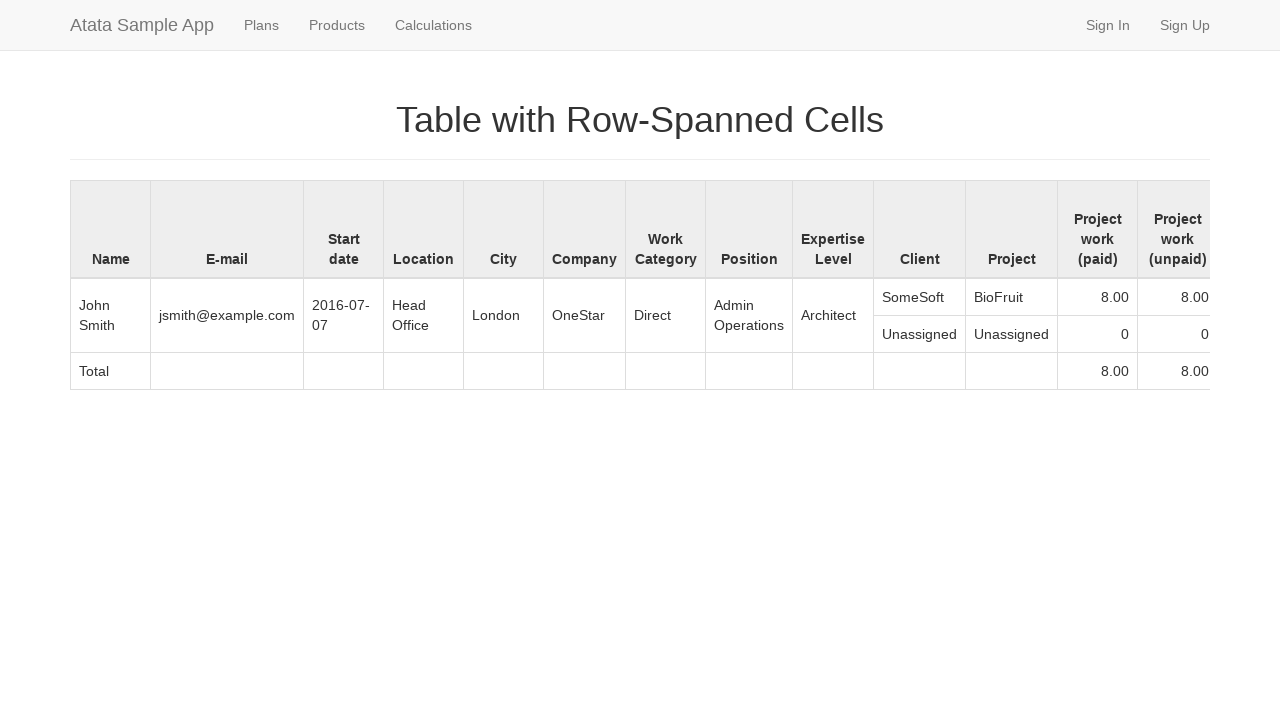

Waited for table element to load
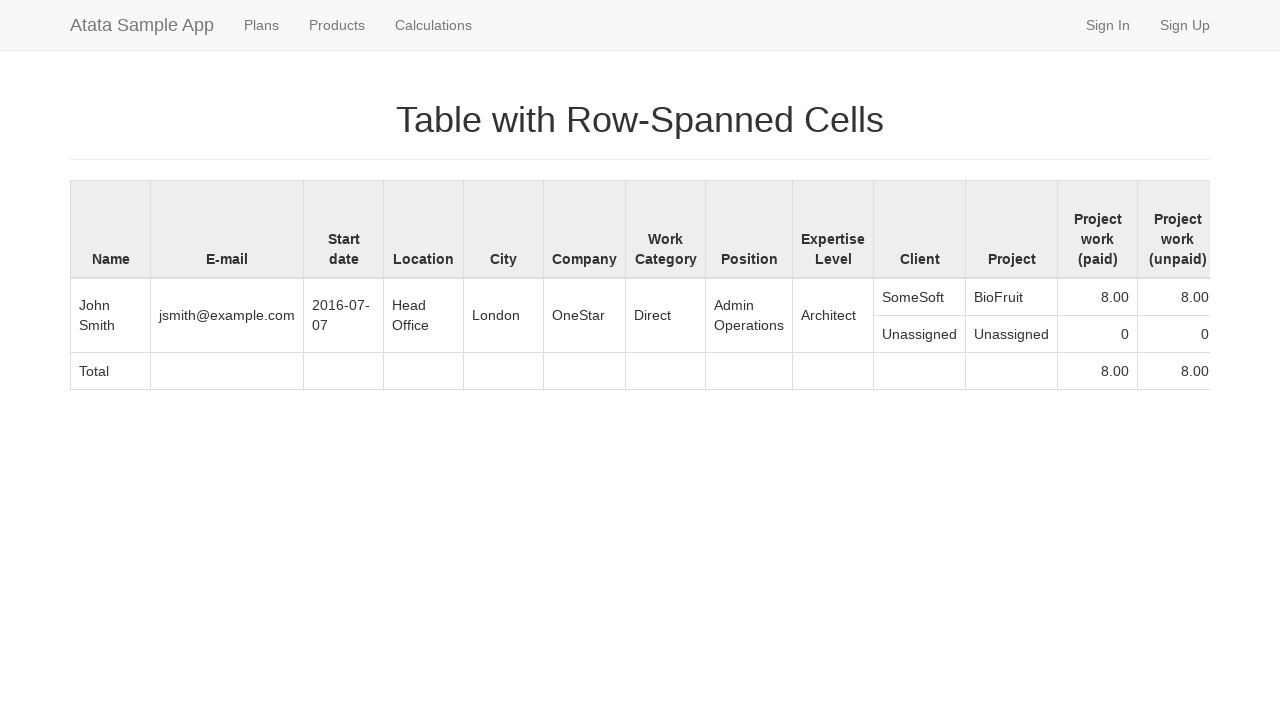

Waited for table body rows to be visible
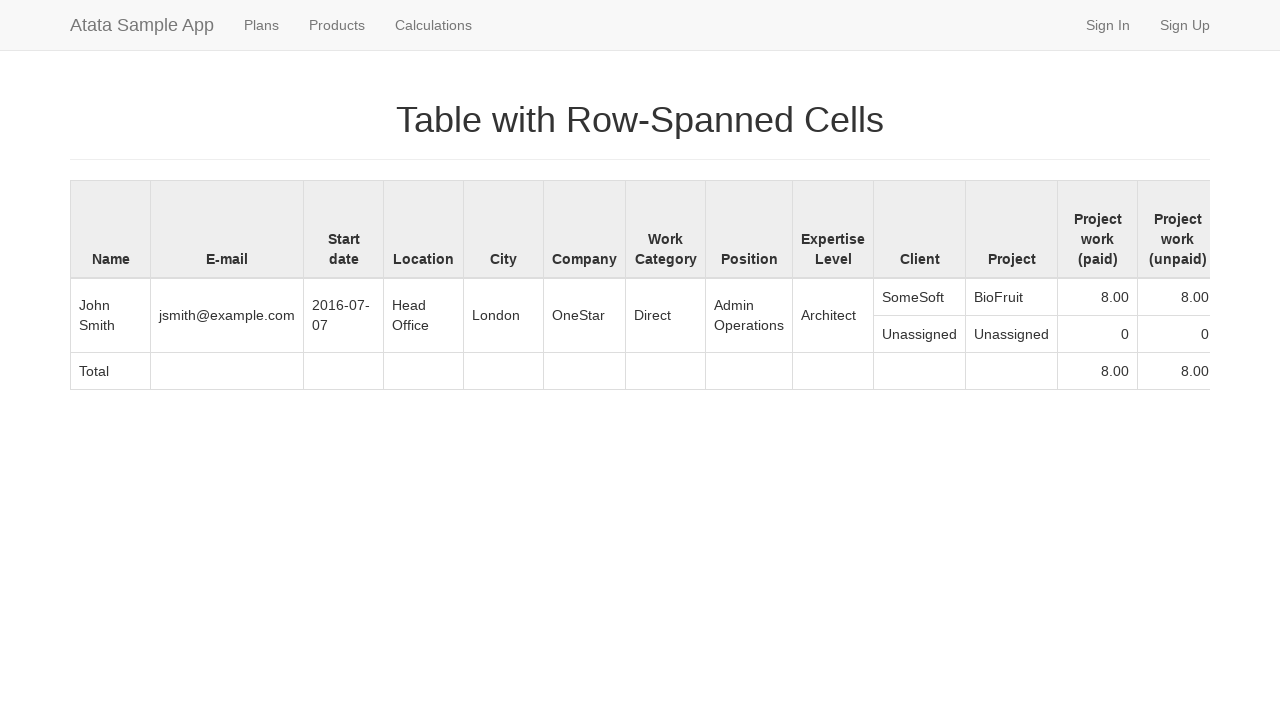

Verified table header exists
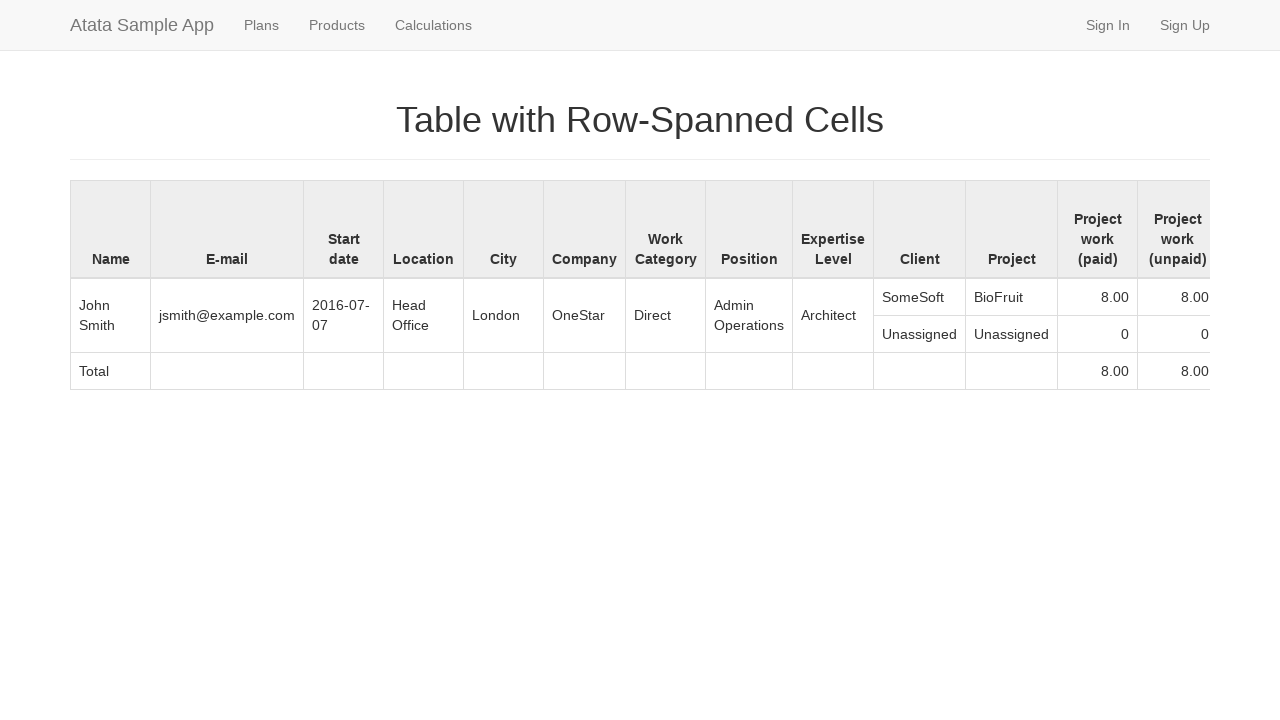

Verified table body rows are present
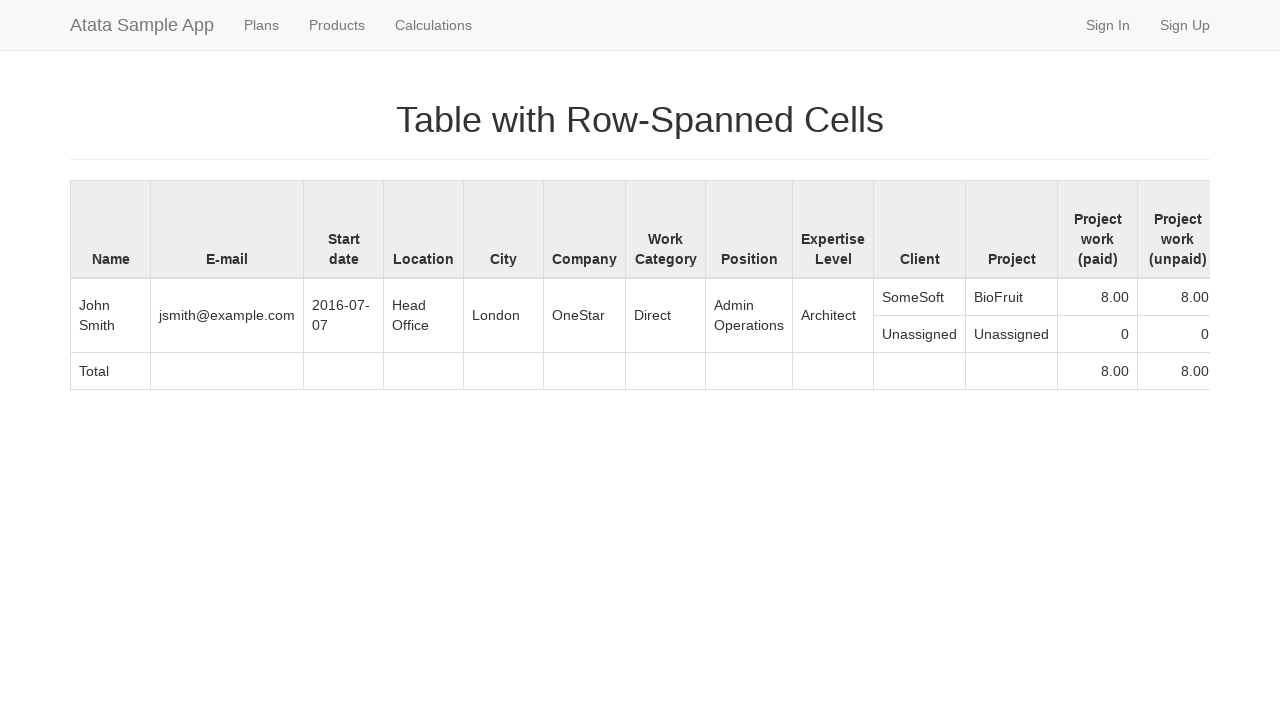

Scrolled first table row into view
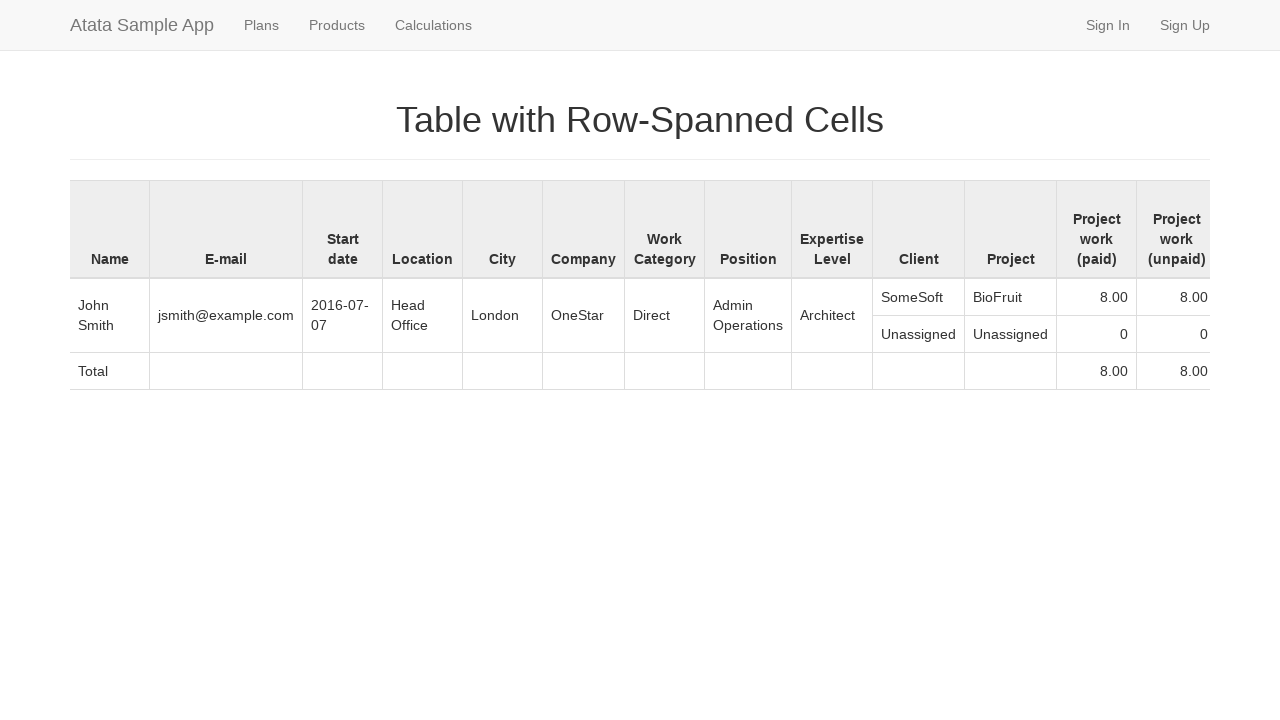

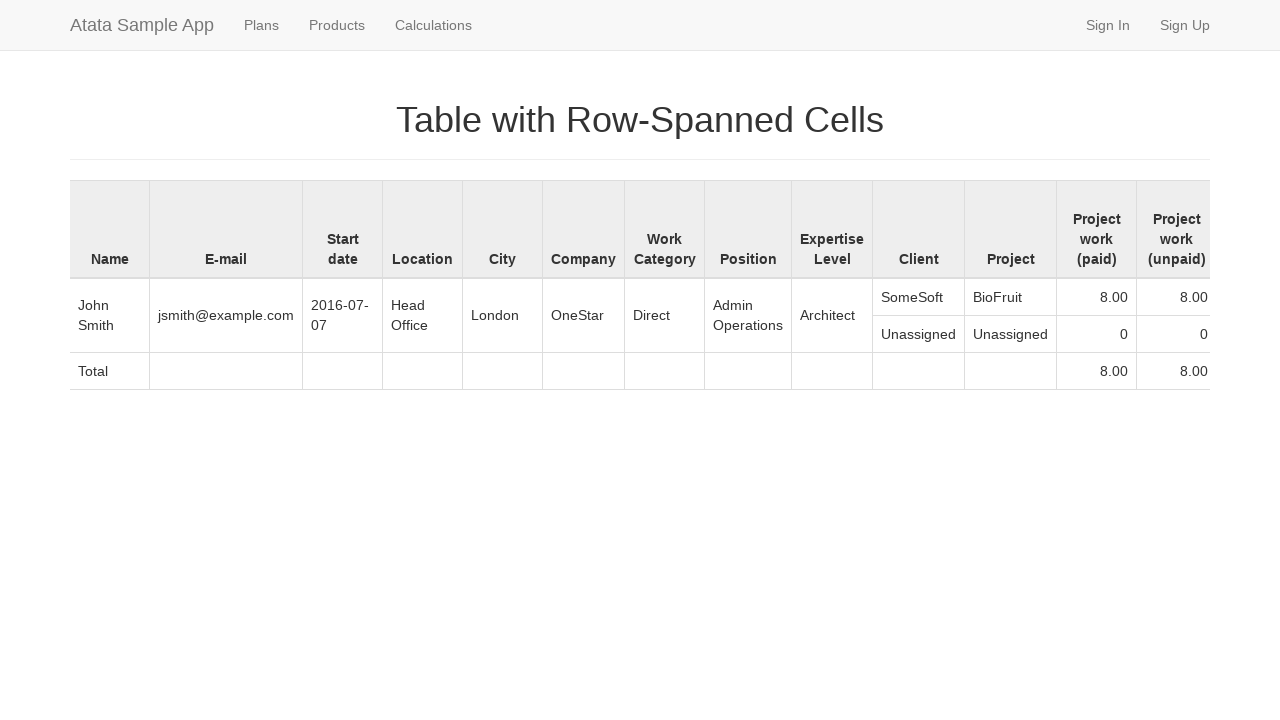